Tests GPS coordinate lookup functionality by searching for an address and retrieving latitude and longitude values

Starting URL: https://gps.aply.biz/

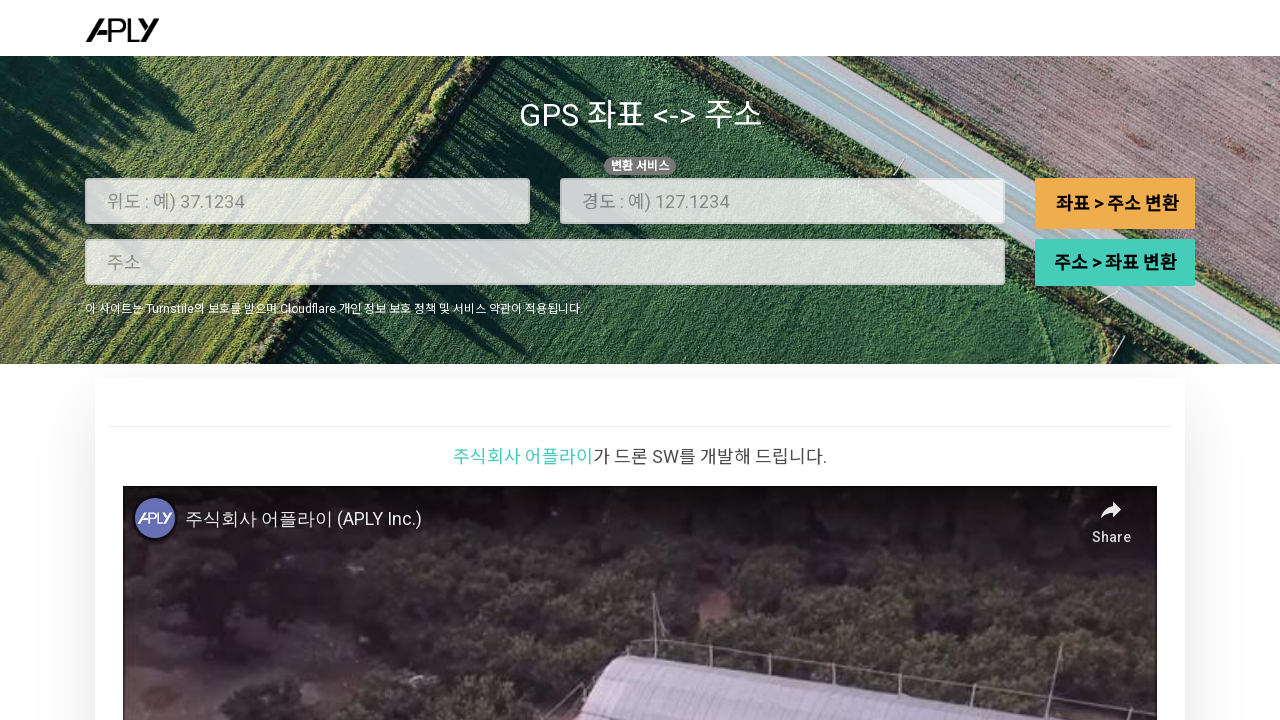

Filled address search box with Korean address on input[name='address']
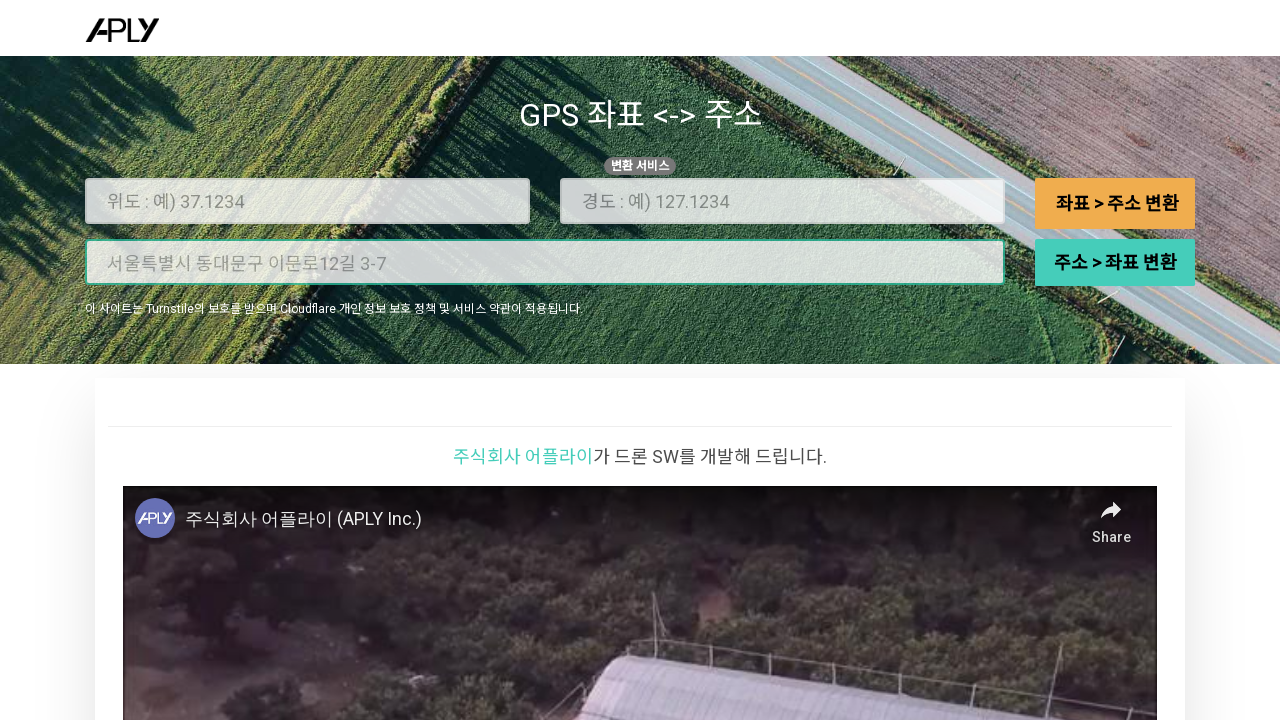

Pressed Enter to submit address search on input[name='address']
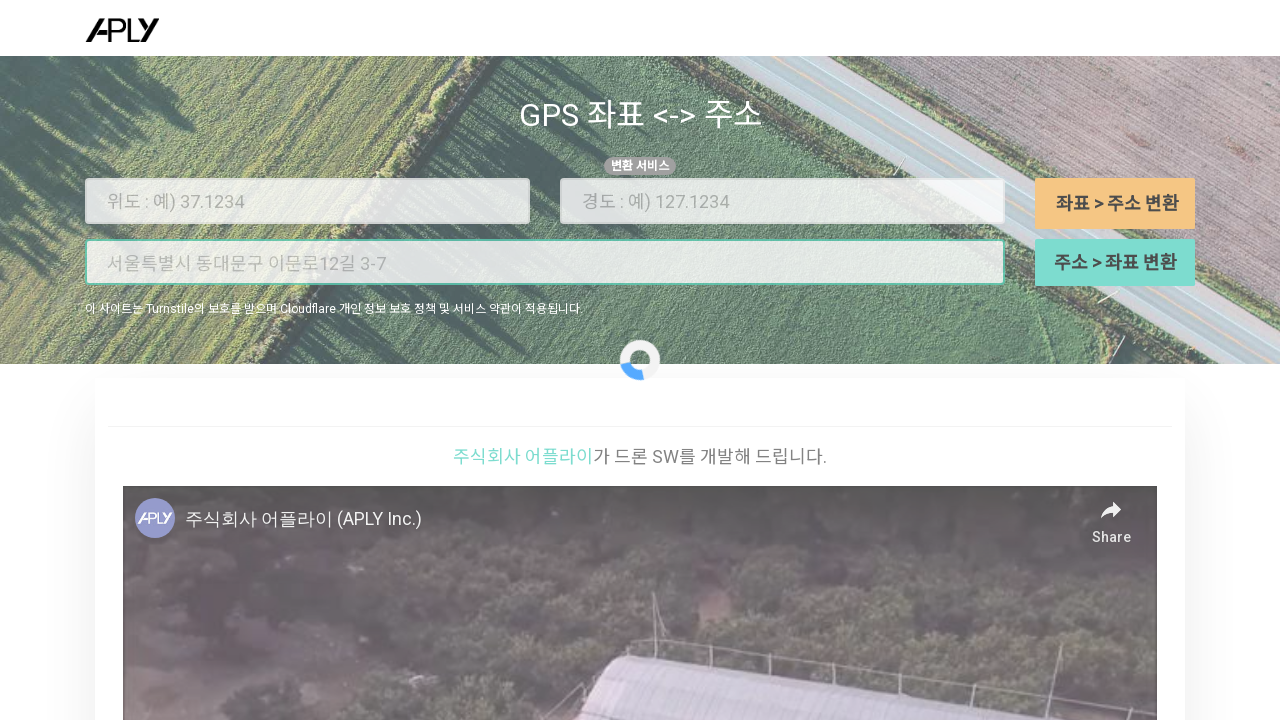

Set up dialog handler to dismiss alerts
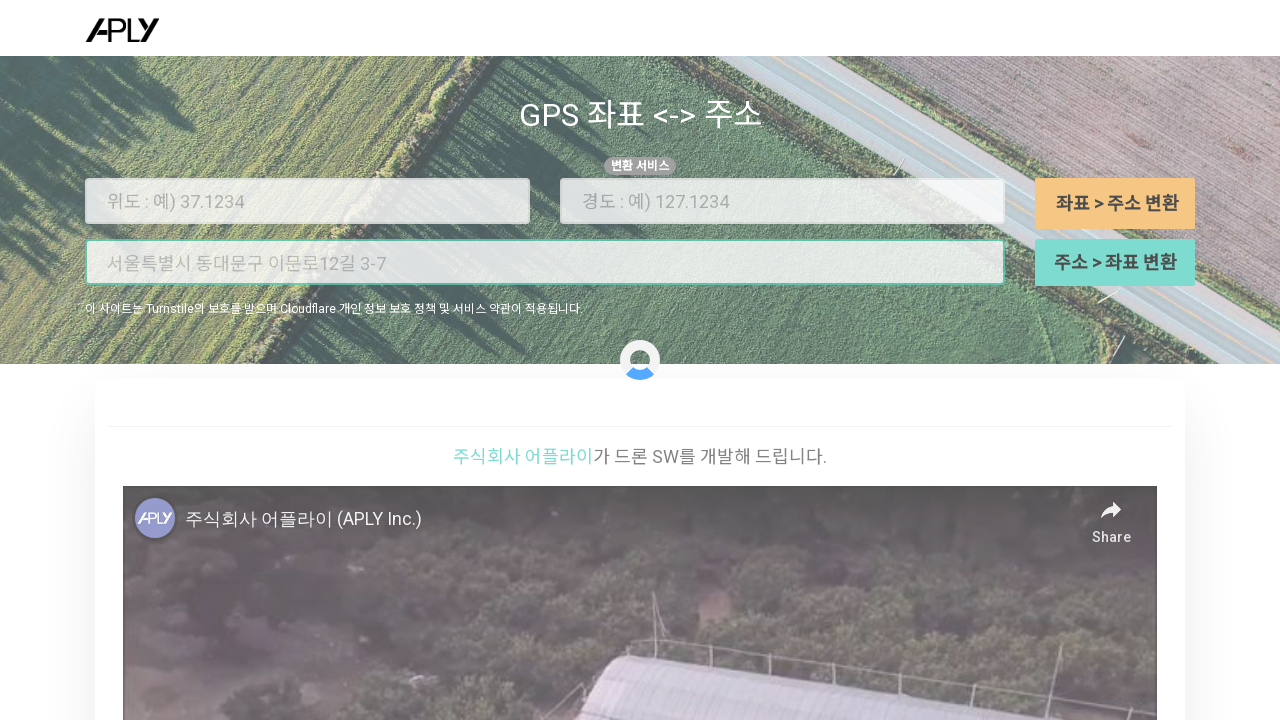

Waited for latitude field to load
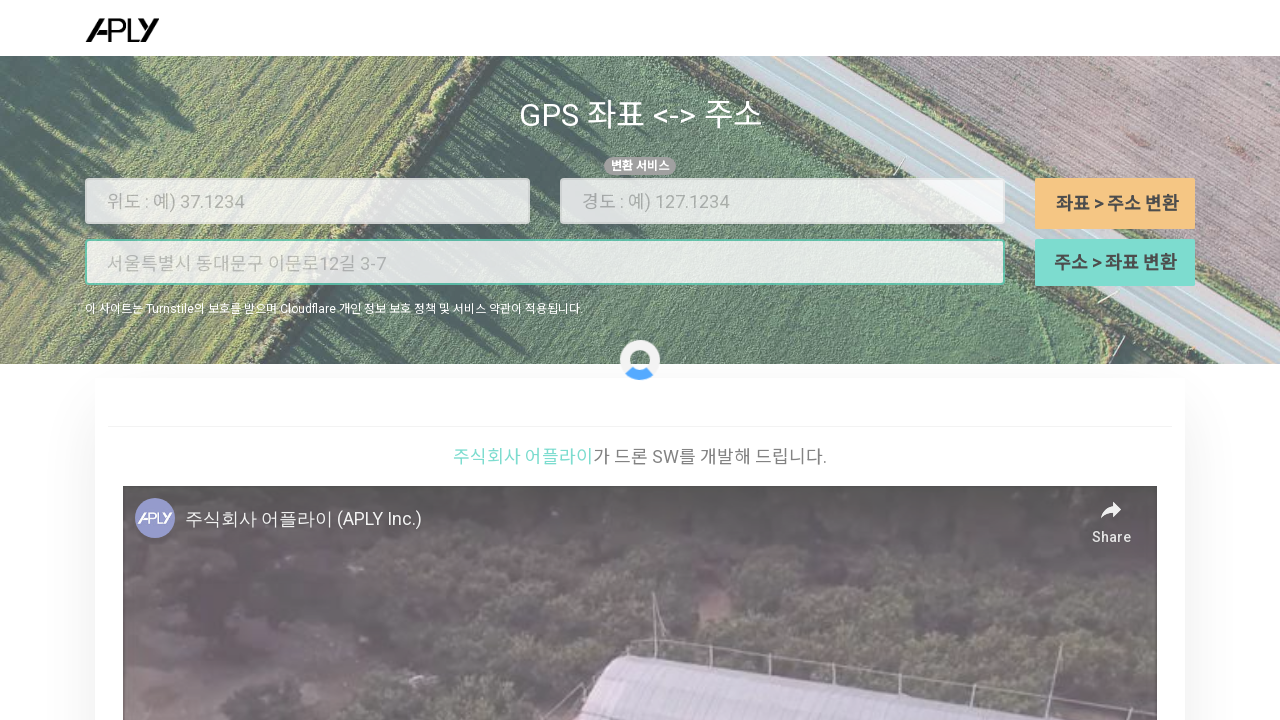

Waited for longitude field to load
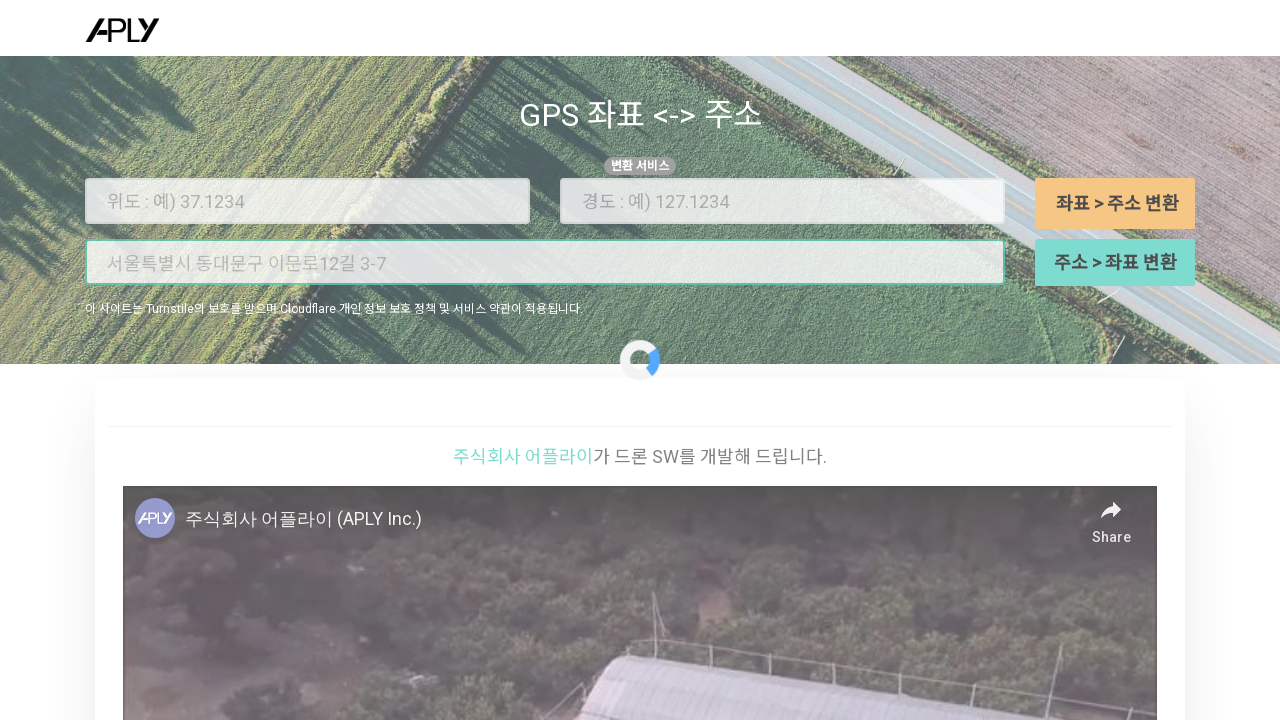

Retrieved latitude value from results
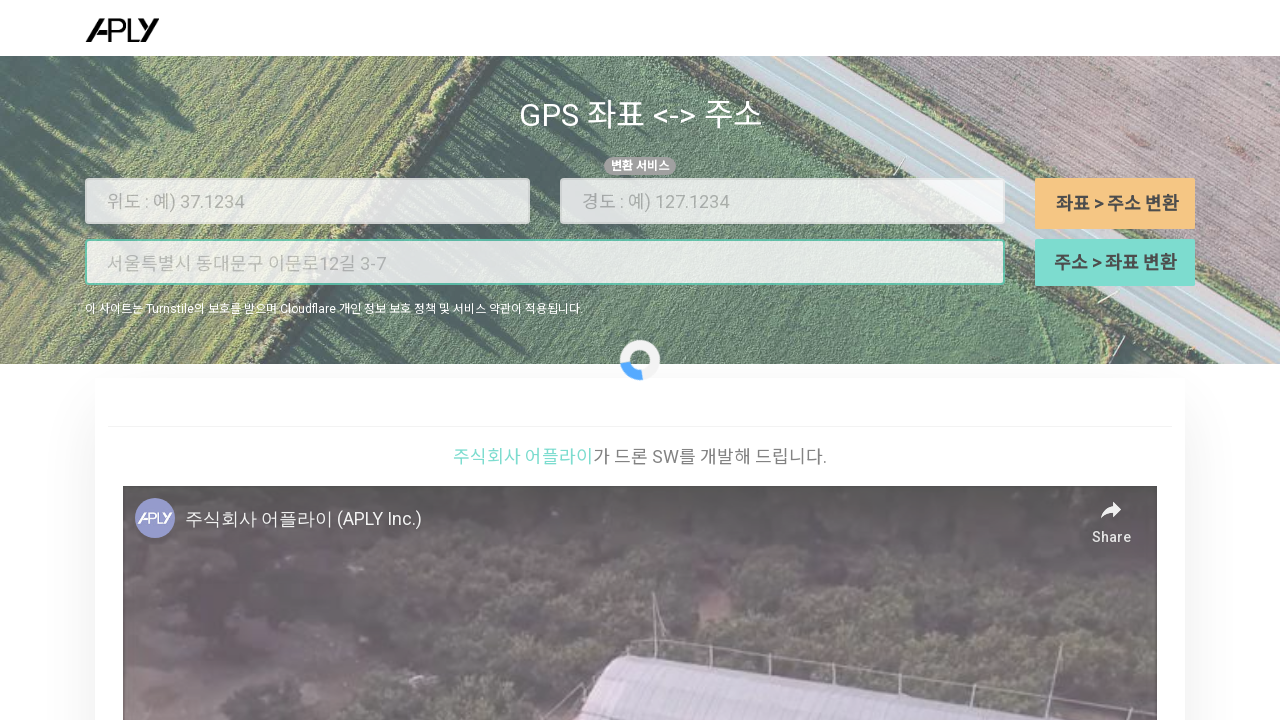

Retrieved longitude value from results
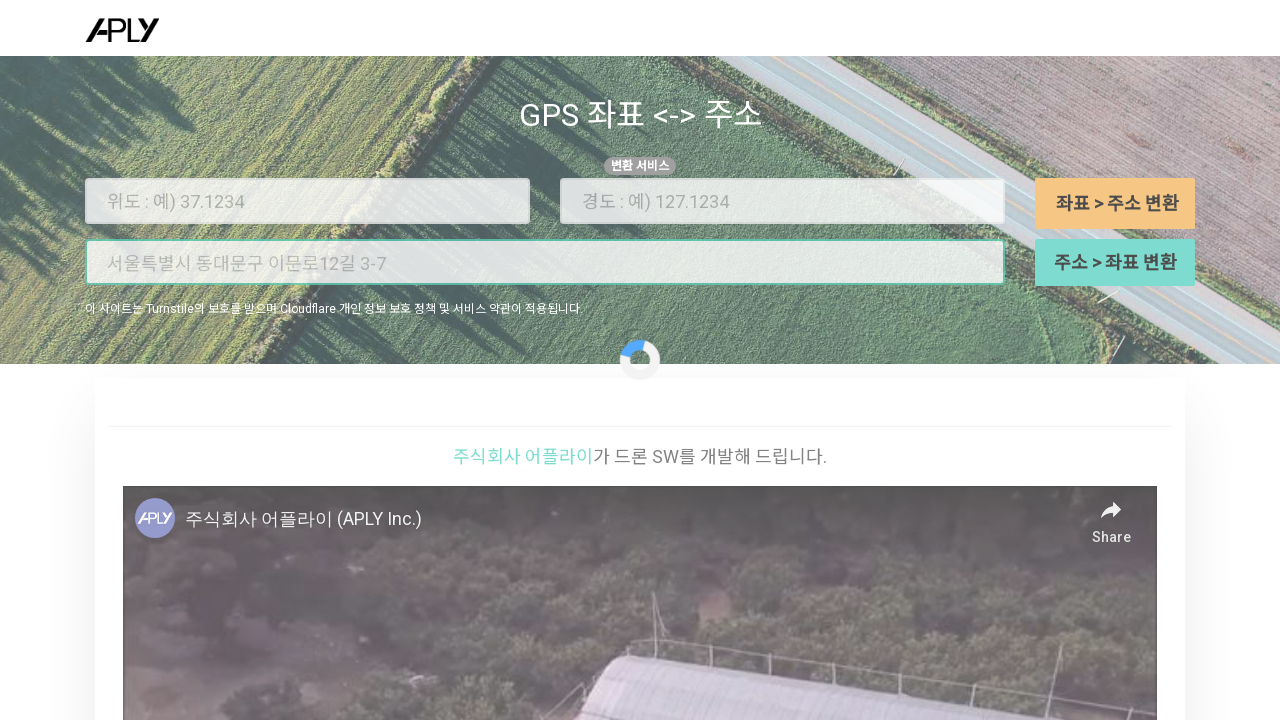

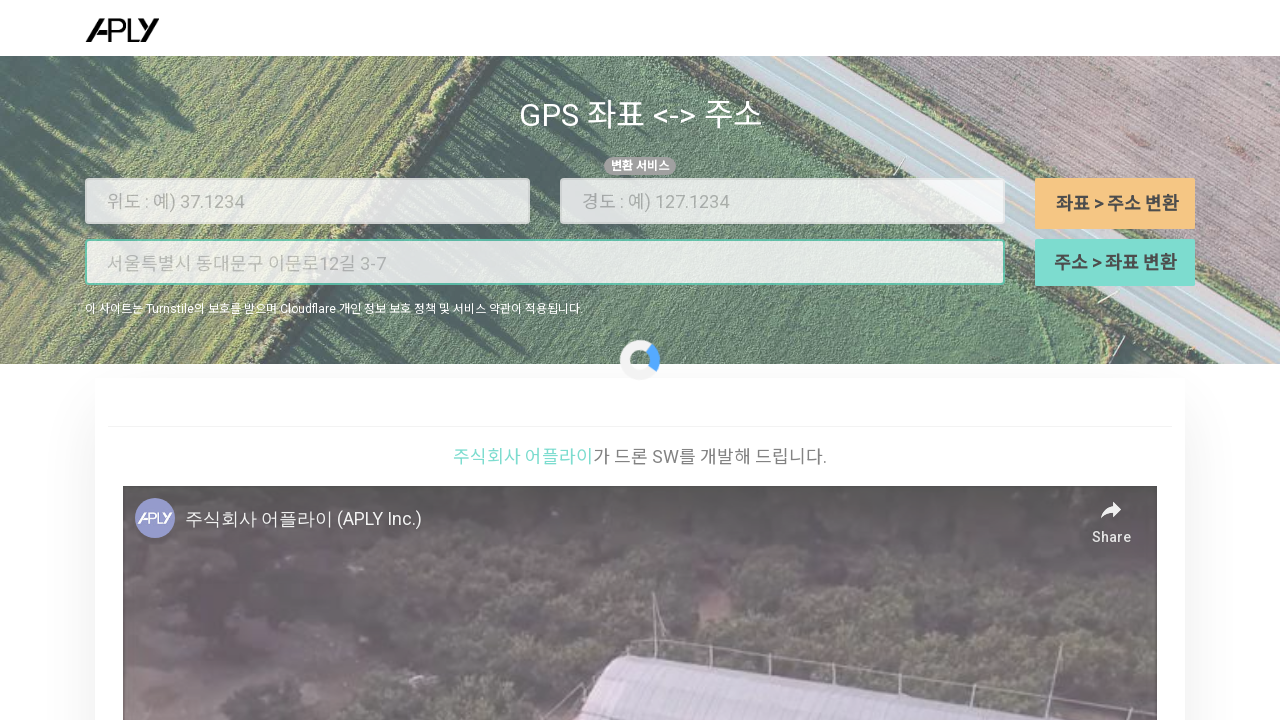